Navigates to the OrangeHRM demo login page and clicks on the "OrangeHRM, Inc" company link, likely opening the company's main website.

Starting URL: https://opensource-demo.orangehrmlive.com/web/index.php/auth/login

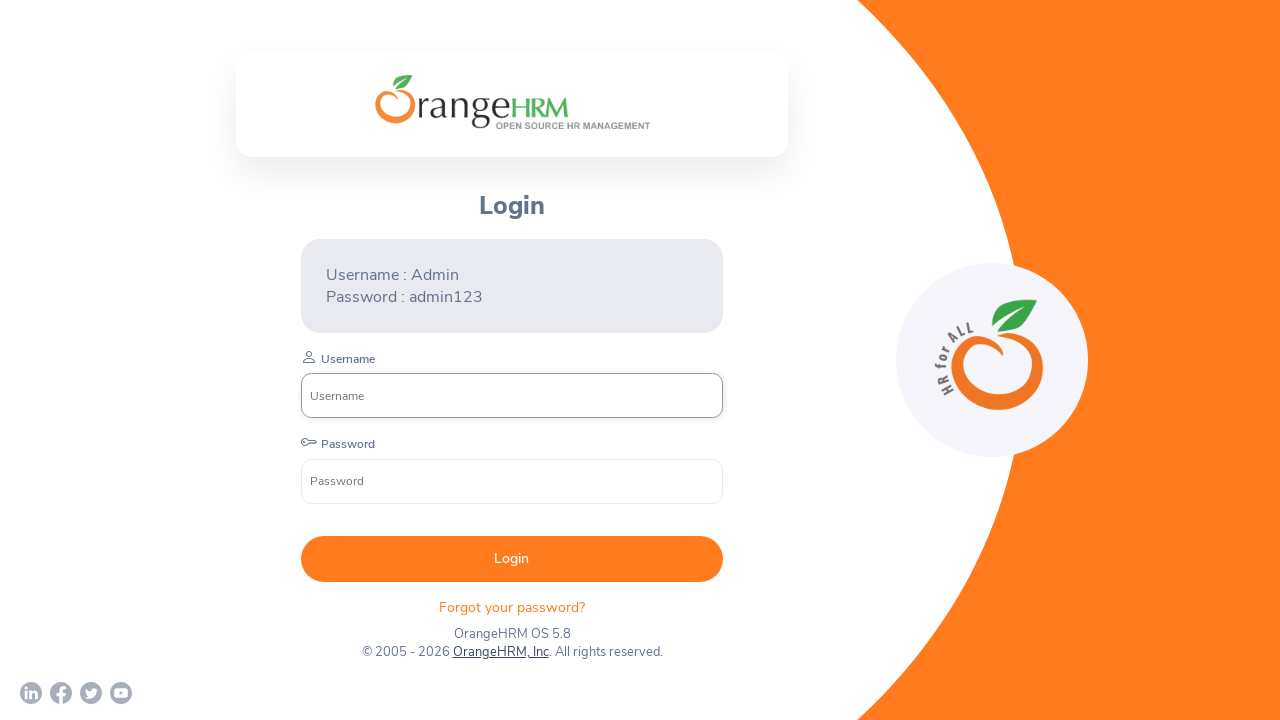

Waited for 'OrangeHRM, Inc' link to be visible on login page
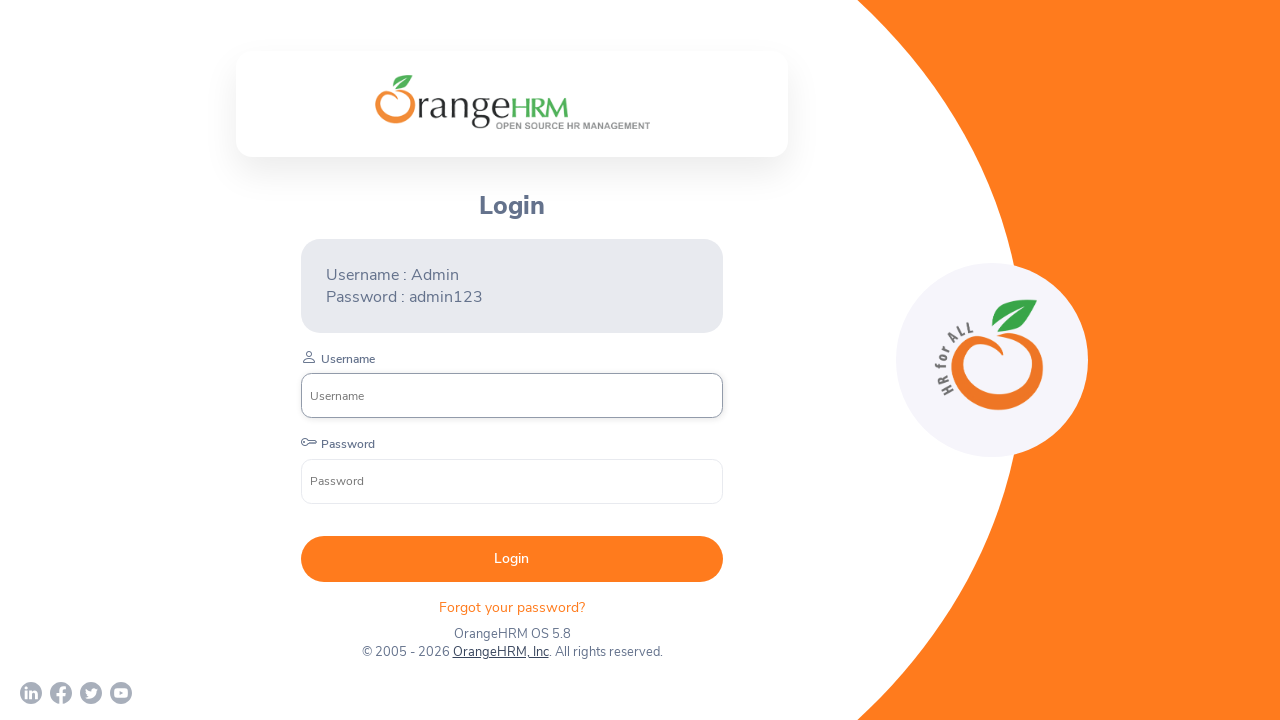

Clicked on 'OrangeHRM, Inc' company link at (500, 652) on text=OrangeHRM, Inc
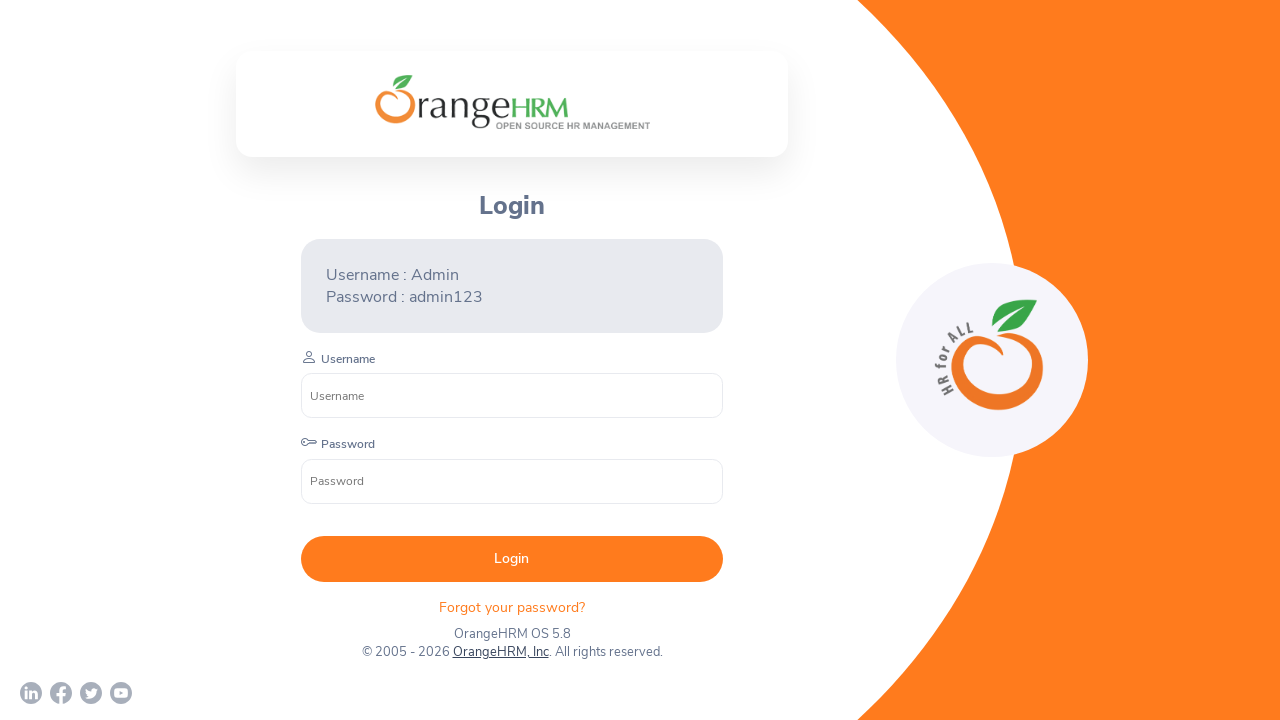

Waited for page navigation to complete
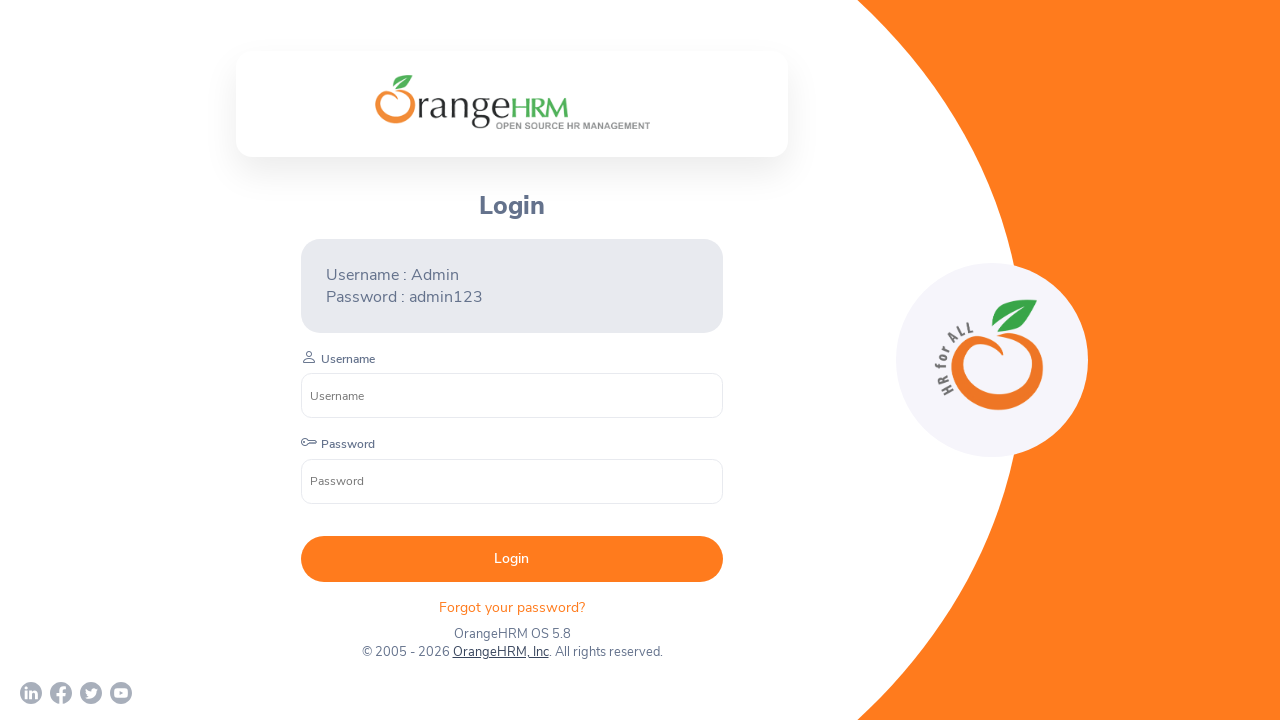

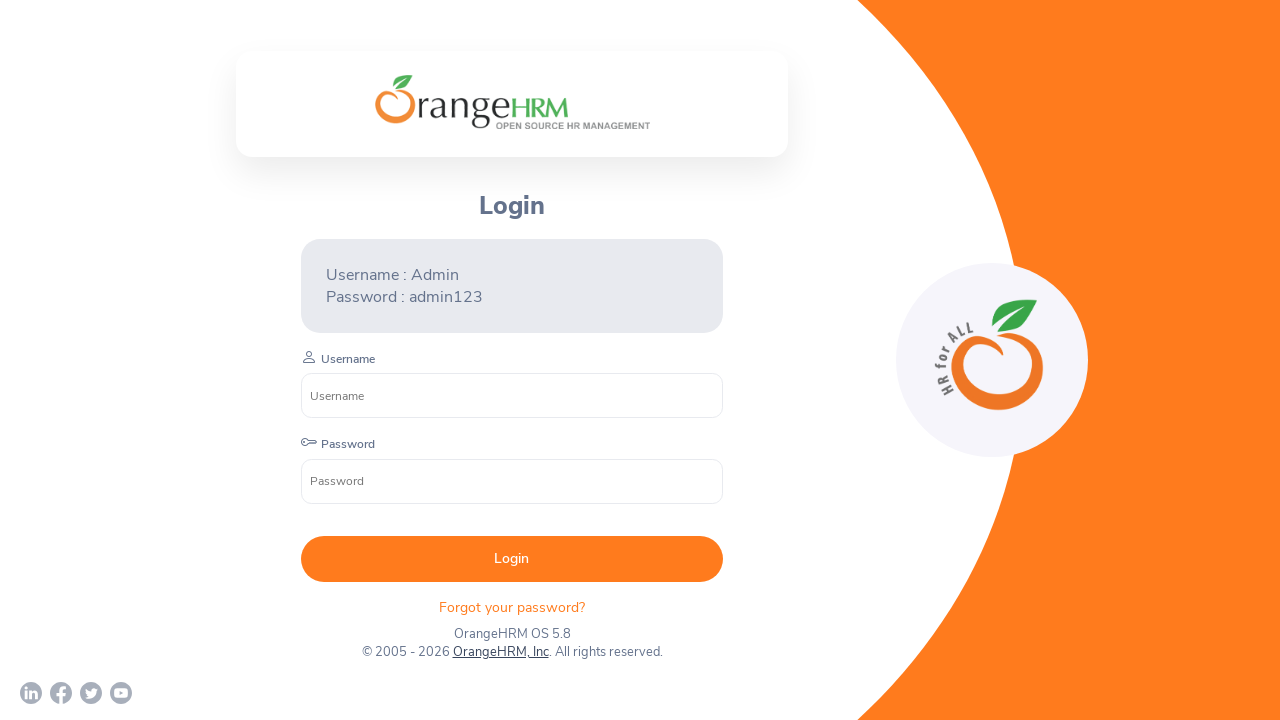